Tests confirmation alert handling by clicking a button that triggers a confirm dialog and dismissing it, then verifying the result message

Starting URL: https://demoqa.com/alerts

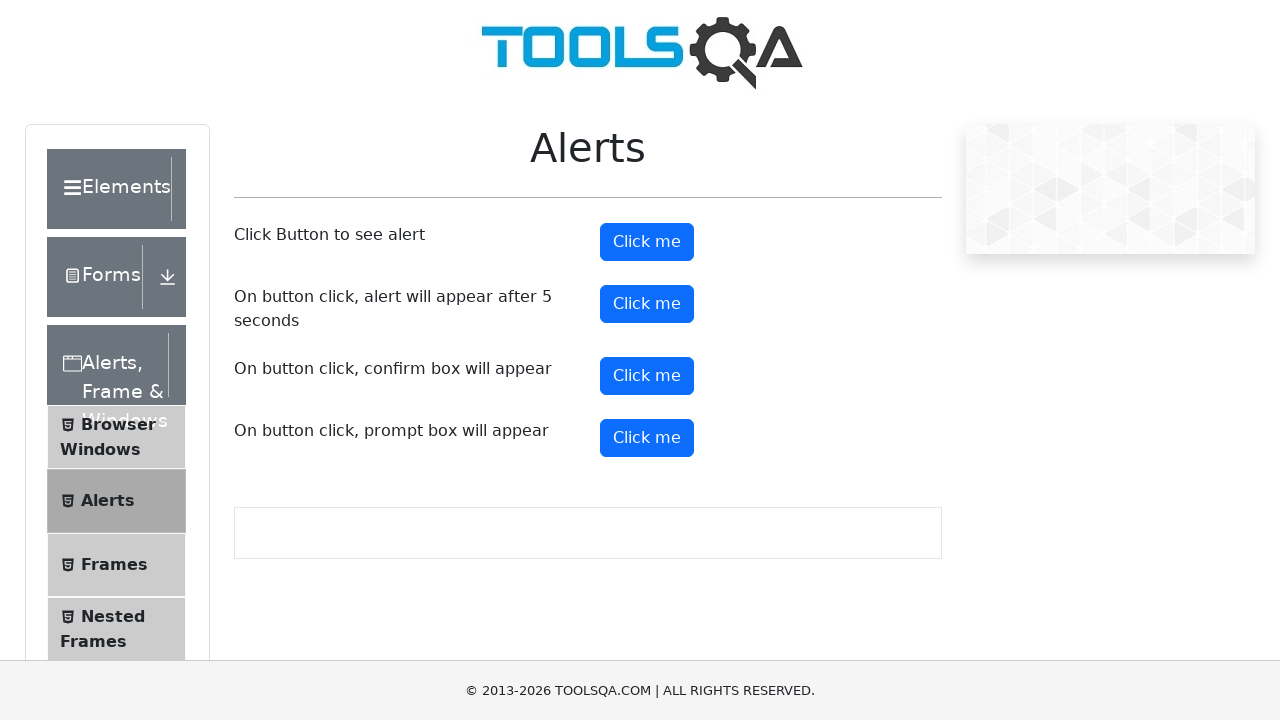

Set up dialog handler to dismiss confirmation alerts
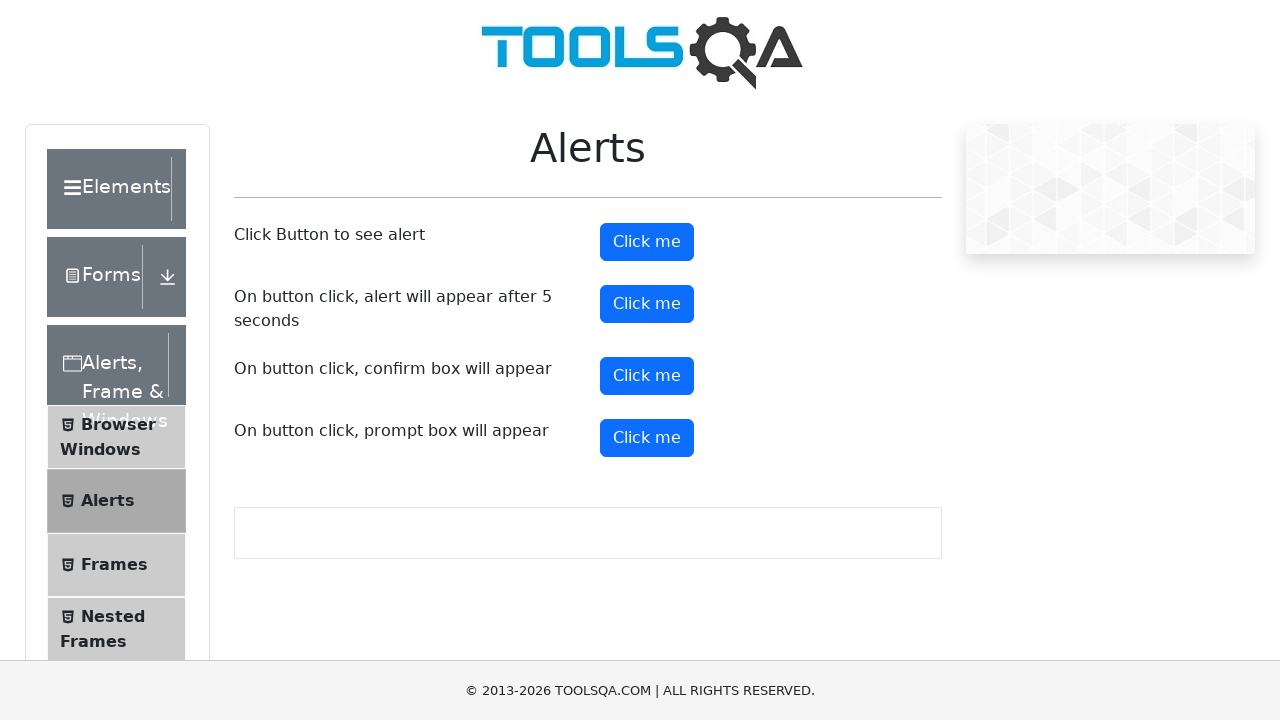

Clicked confirm button to trigger confirmation alert at (647, 376) on button#confirmButton
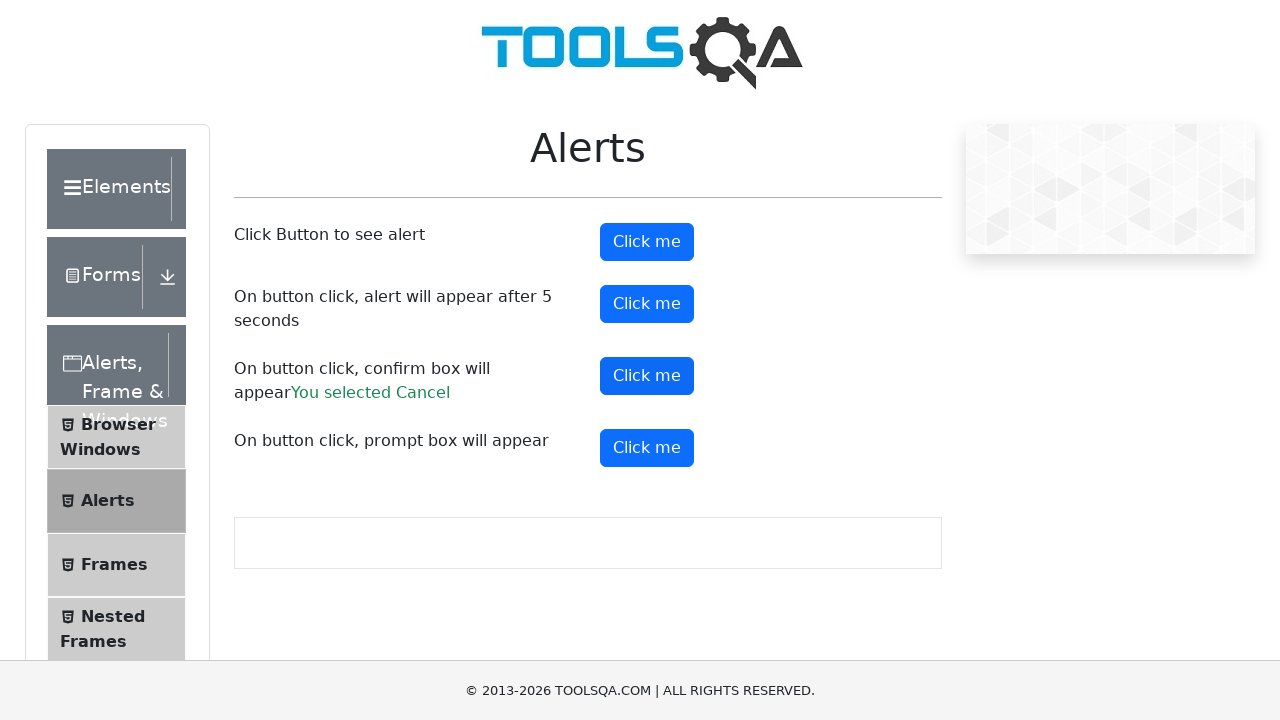

Confirmation alert was dismissed and result message appeared
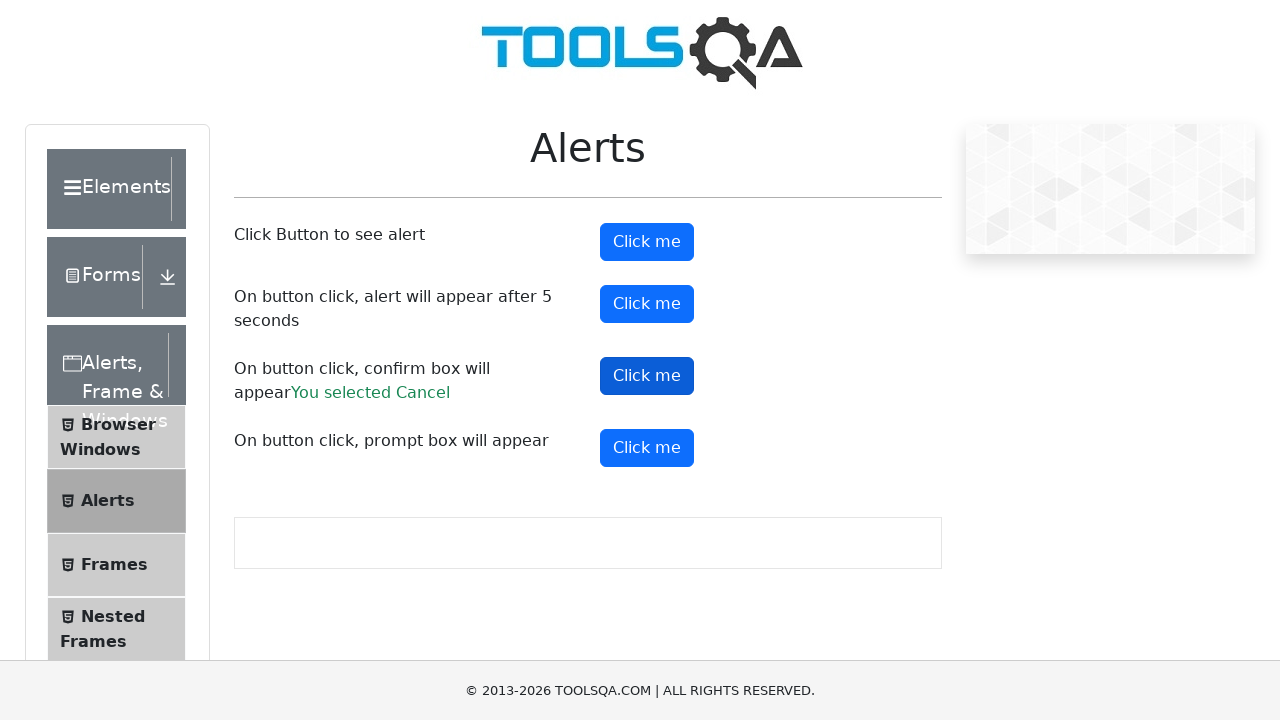

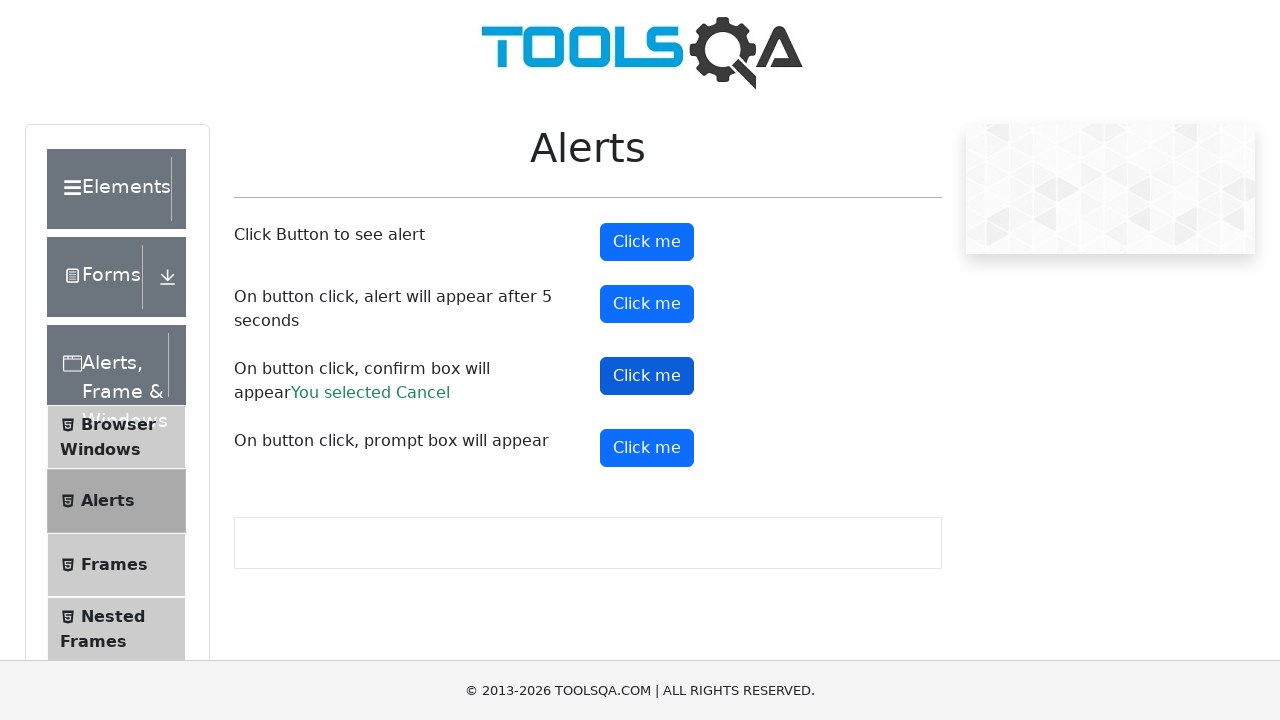